Tests XPath sibling and parent traversal by locating buttons in the header using following-sibling and parent axis navigation

Starting URL: https://rahulshettyacademy.com/AutomationPractice/

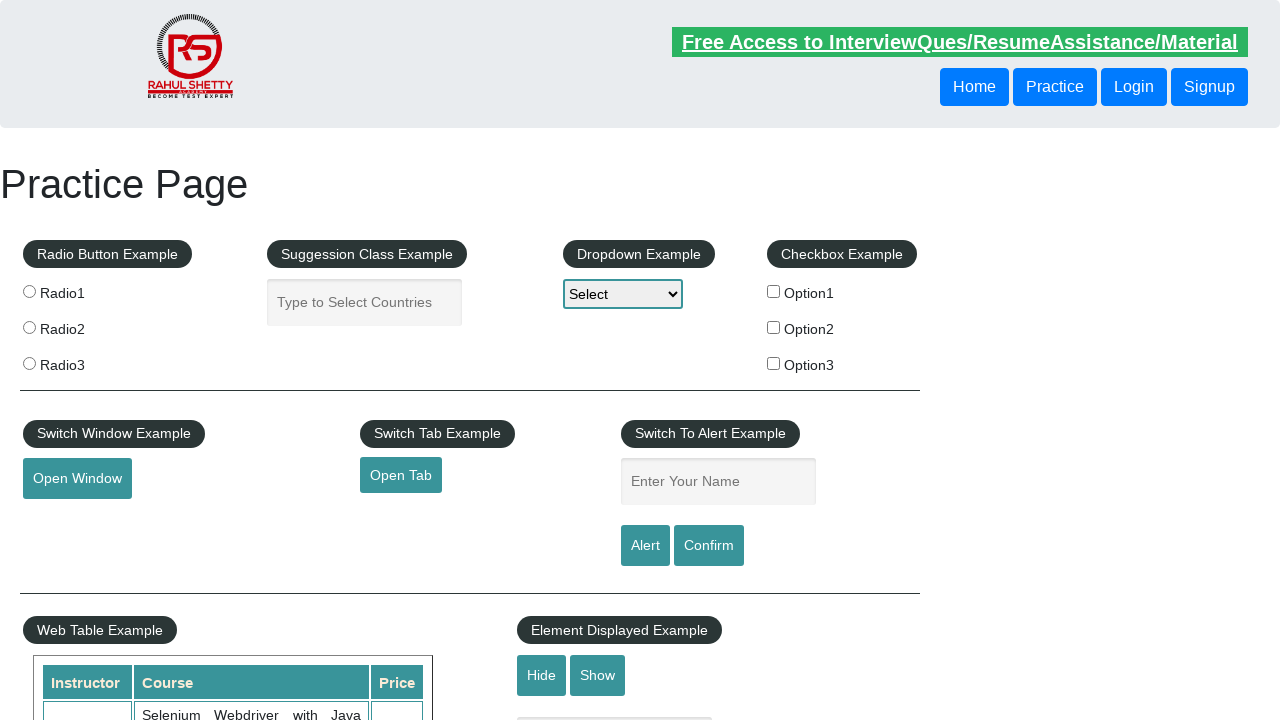

Located button using following-sibling XPath axis from first header button
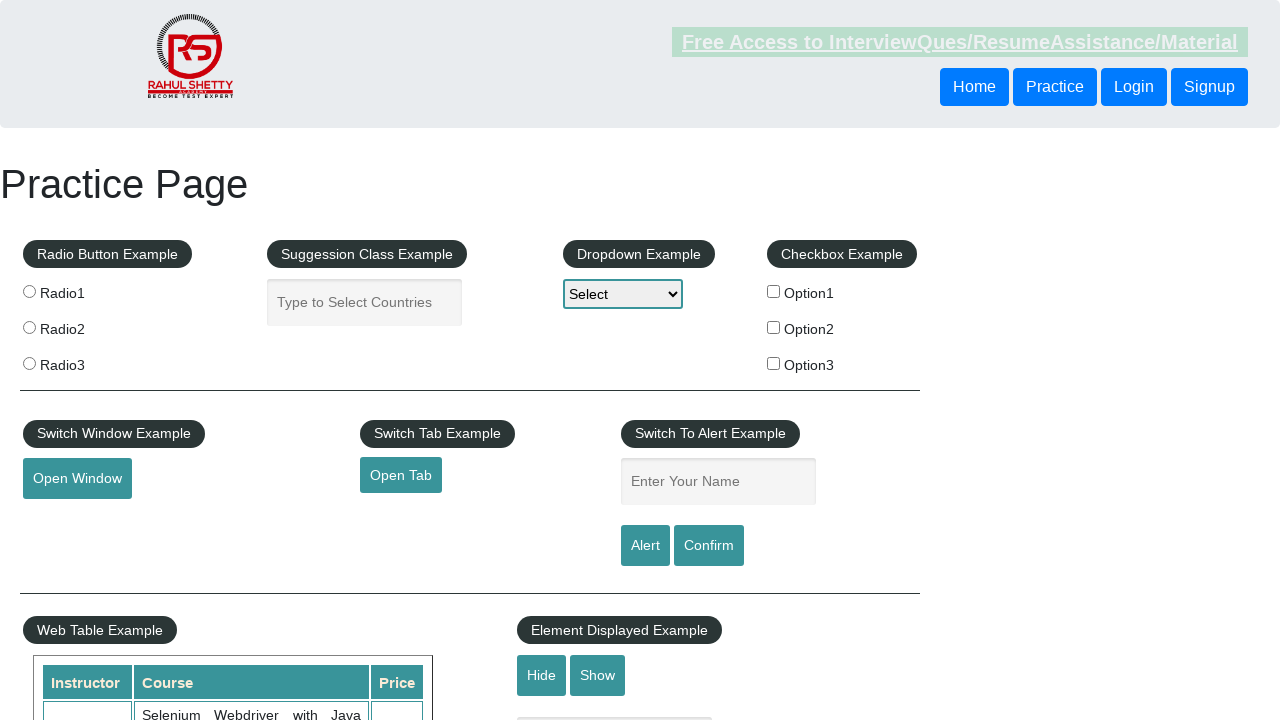

Waited for sibling button to be available
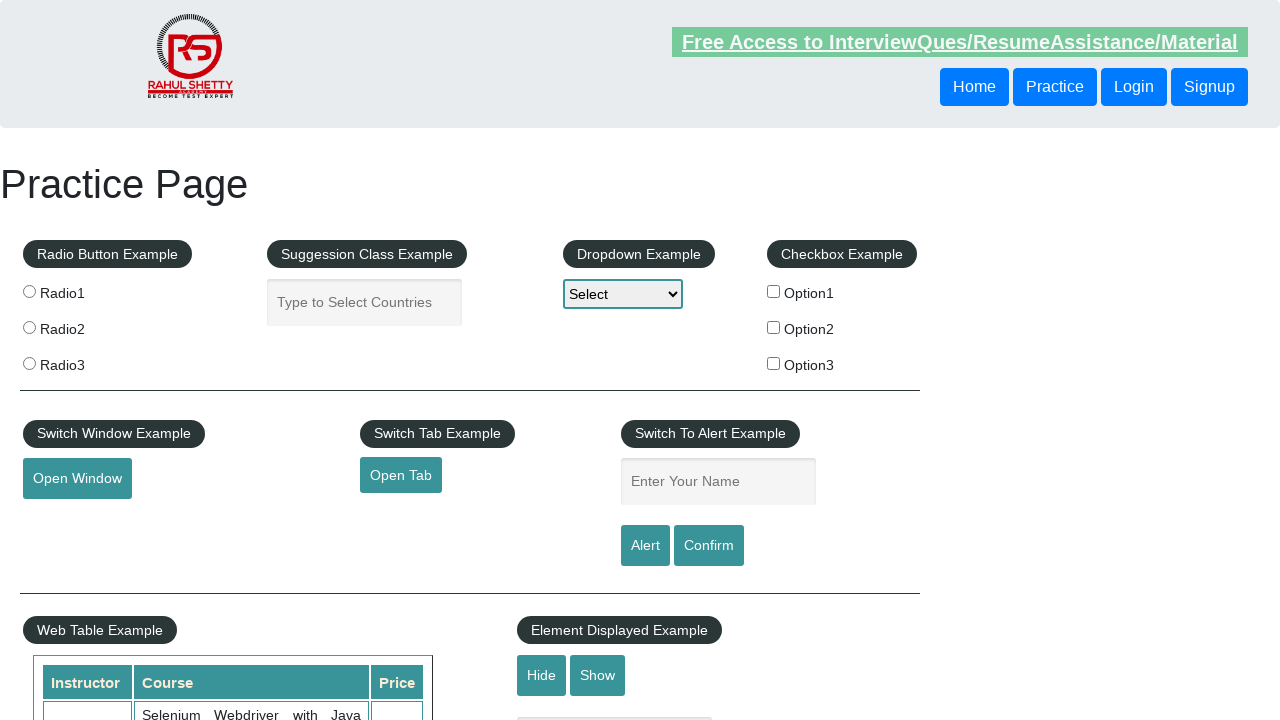

Retrieved and printed text content of sibling button
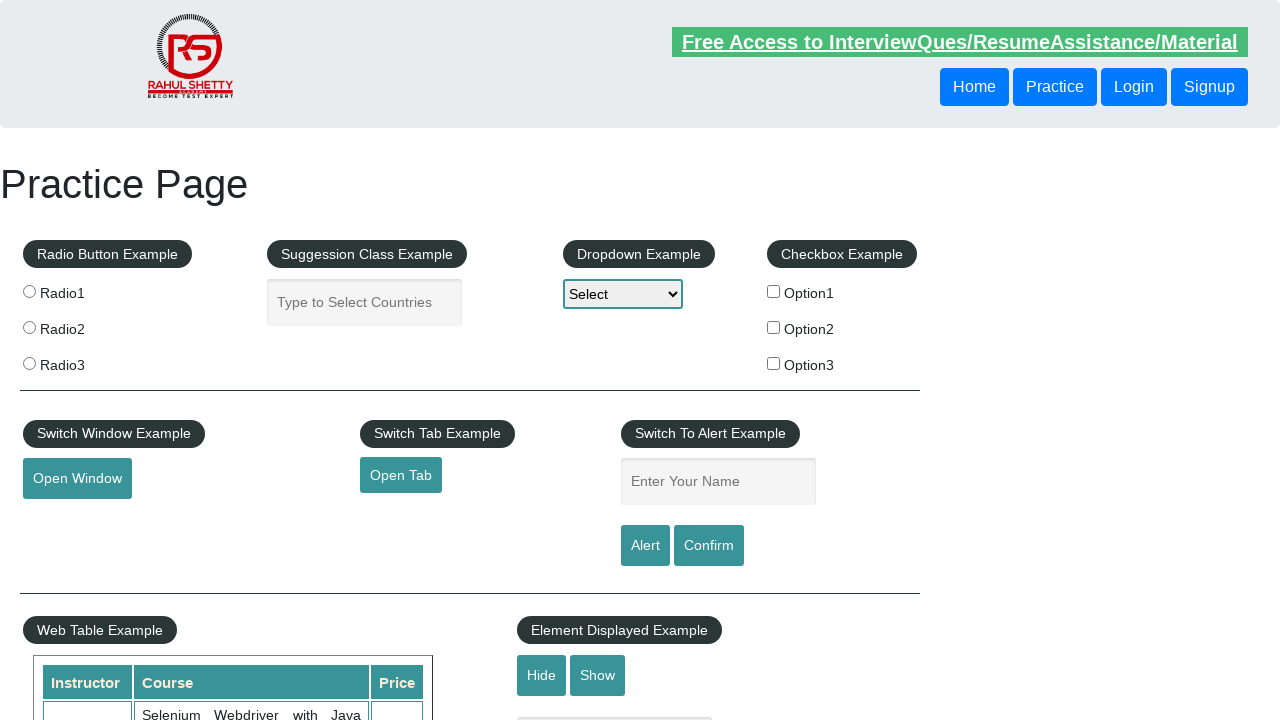

Located button using parent XPath axis traversal to second button in header div
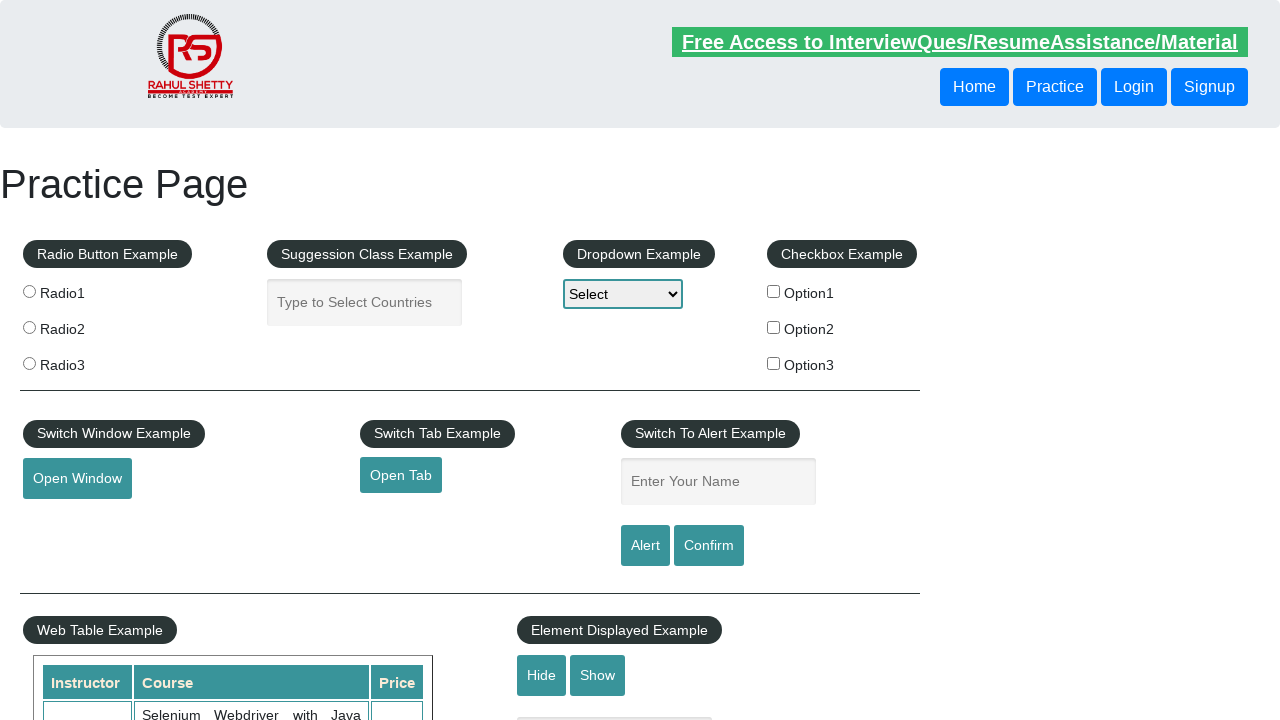

Retrieved and printed text content of parent-traversed button
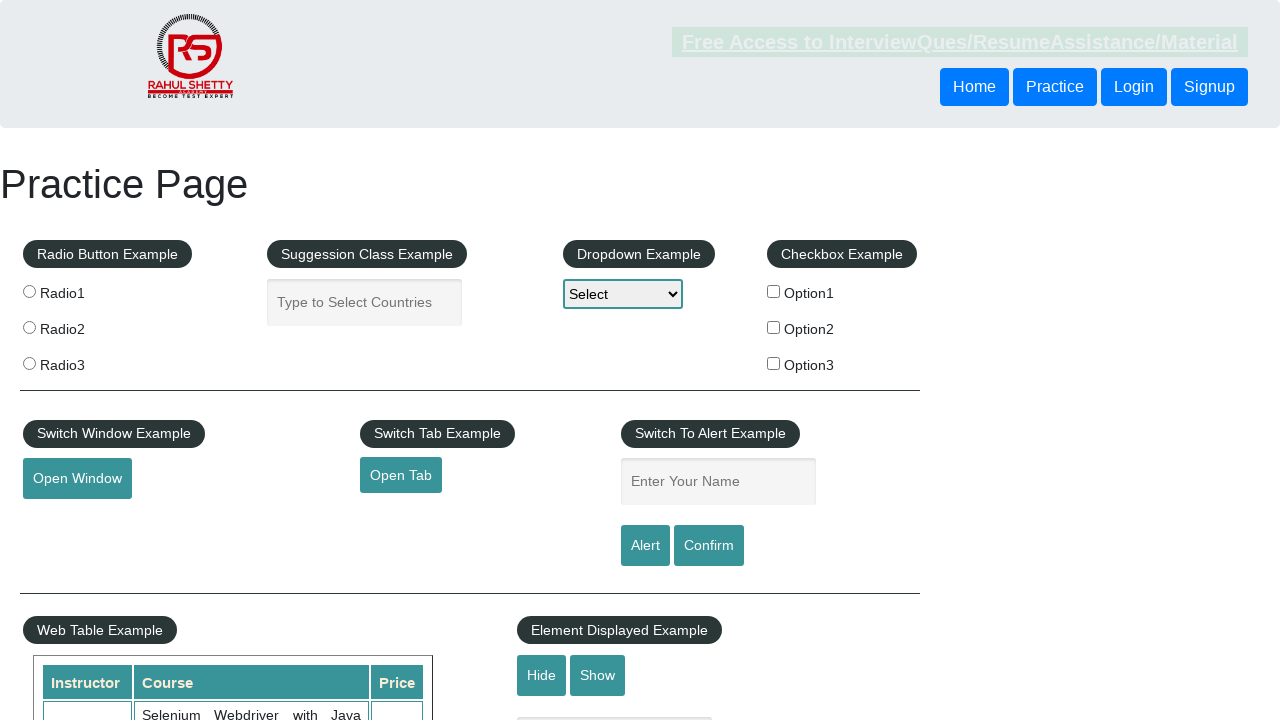

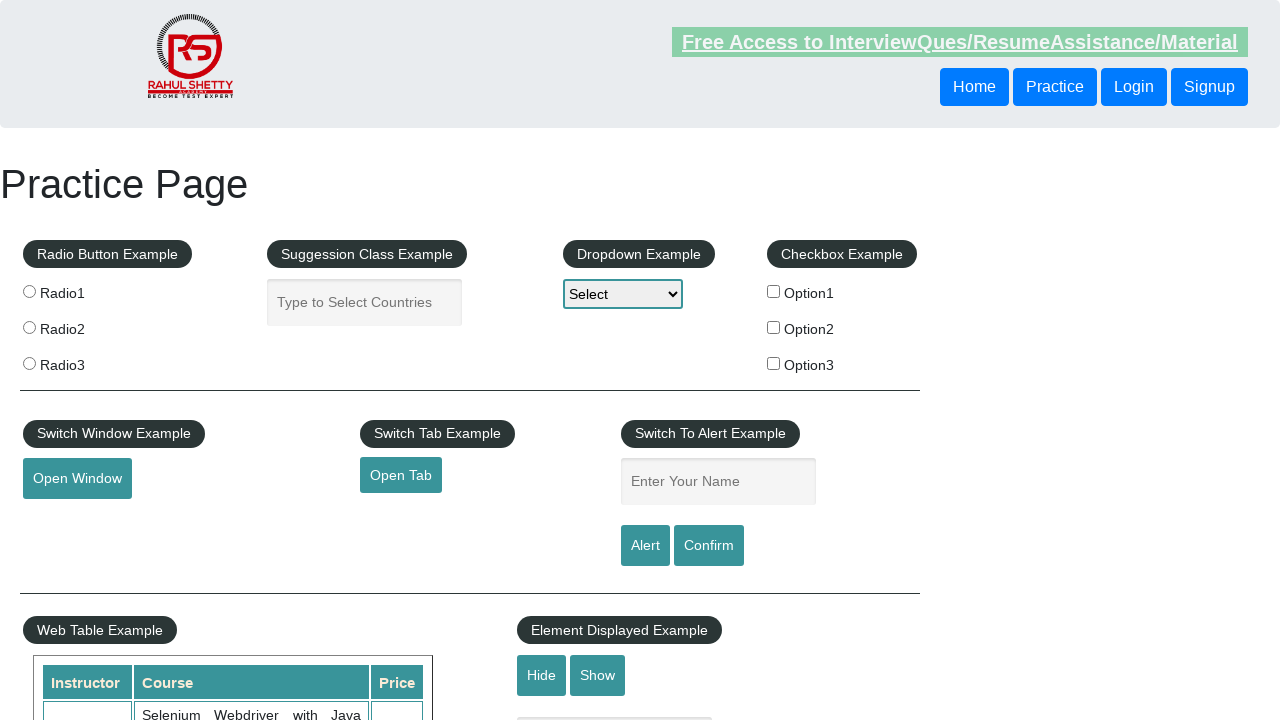